Tests multi-select dropdown functionality by selecting multiple car options in W3Schools example

Starting URL: https://www.w3schools.com/tags/tryit.asp?filename=tryhtml_select_multiple

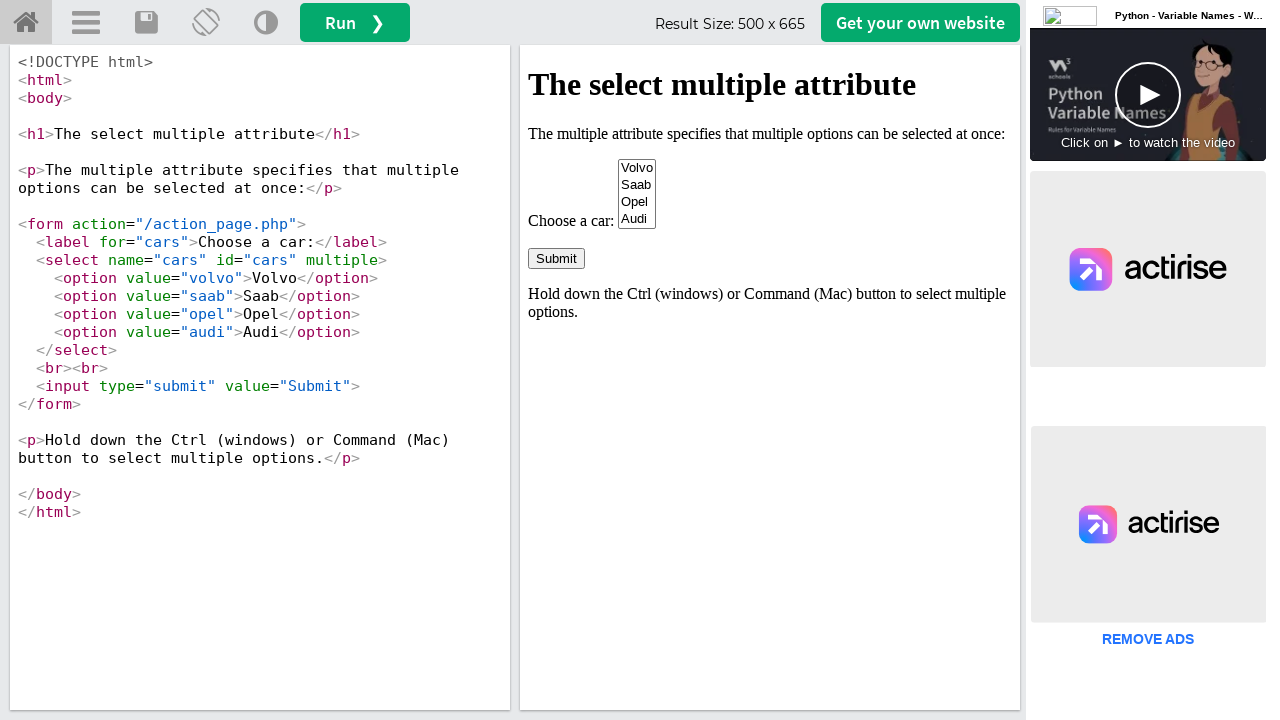

Waited for multi-select dropdown to be available in iframe
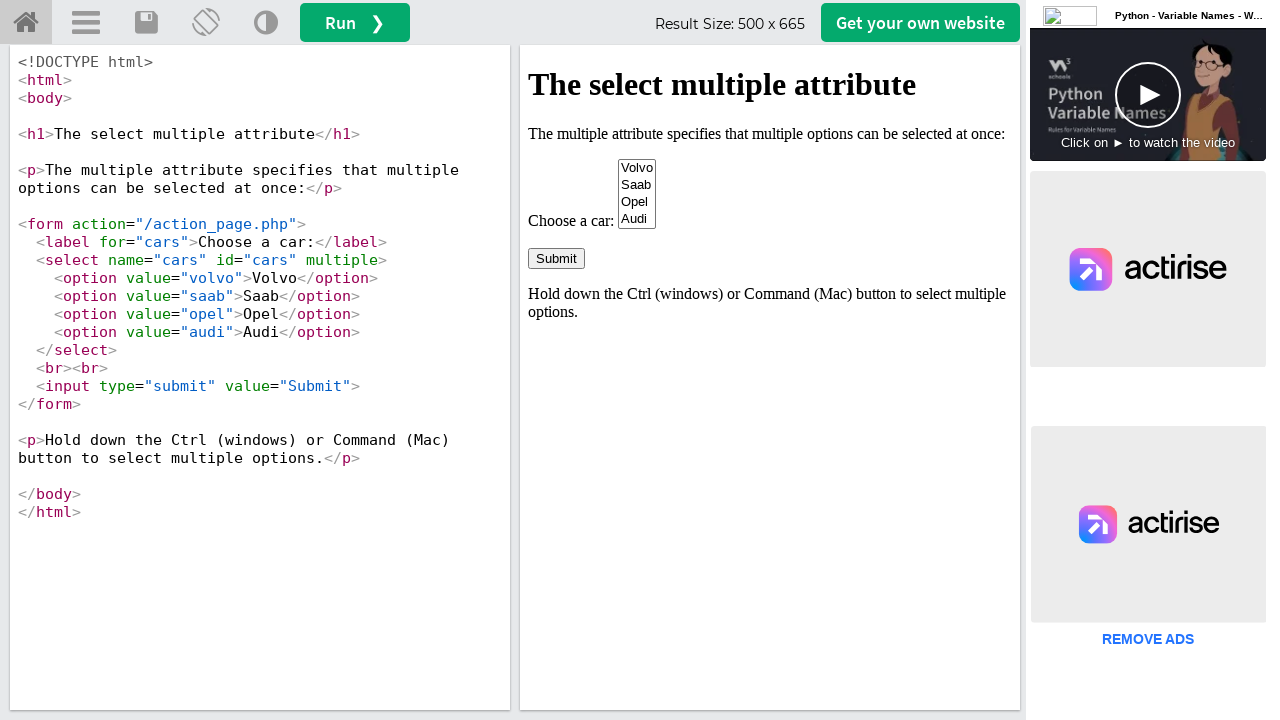

Retrieved iframe reference
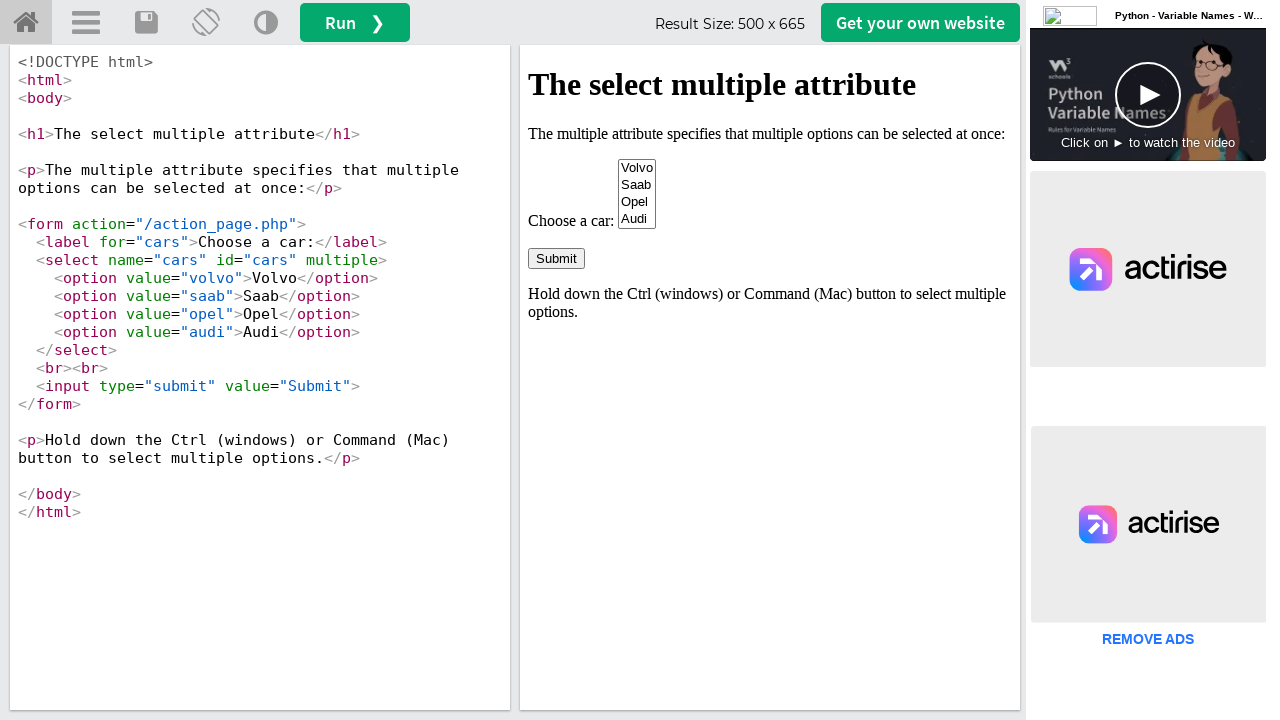

Evaluated select element - Is Multiple: True
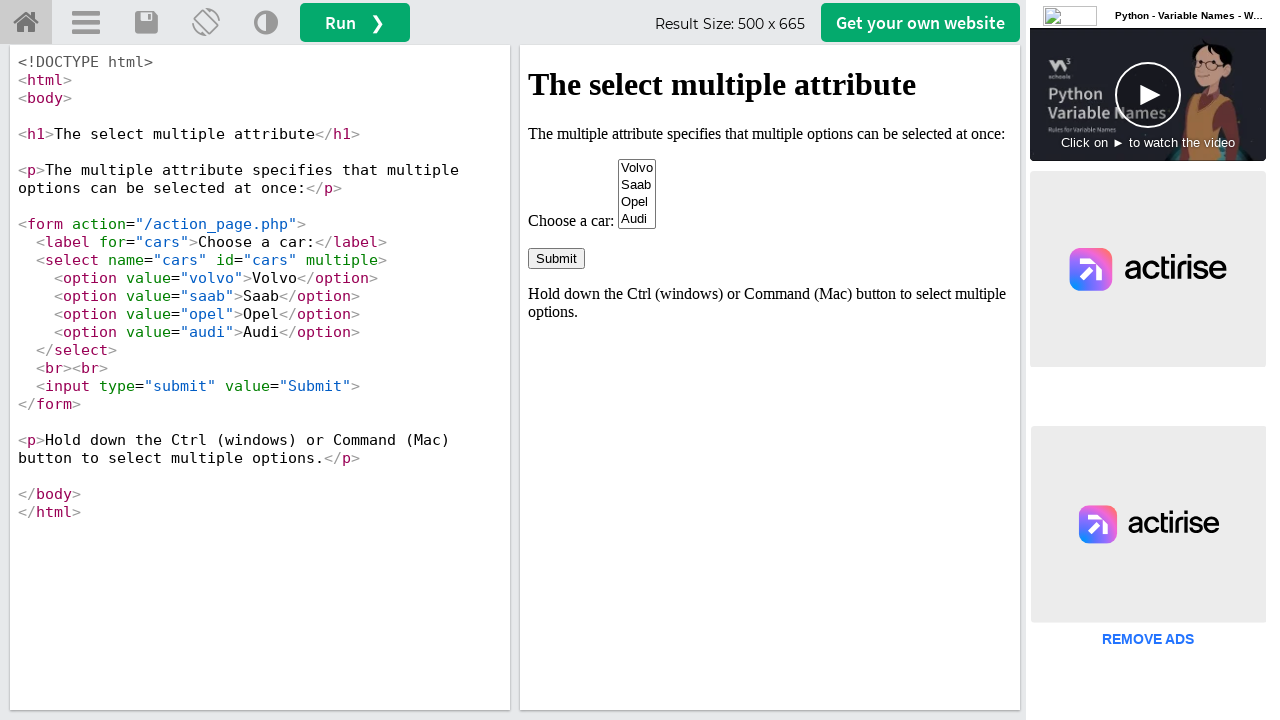

Selected multiple car options: Volvo and Audi
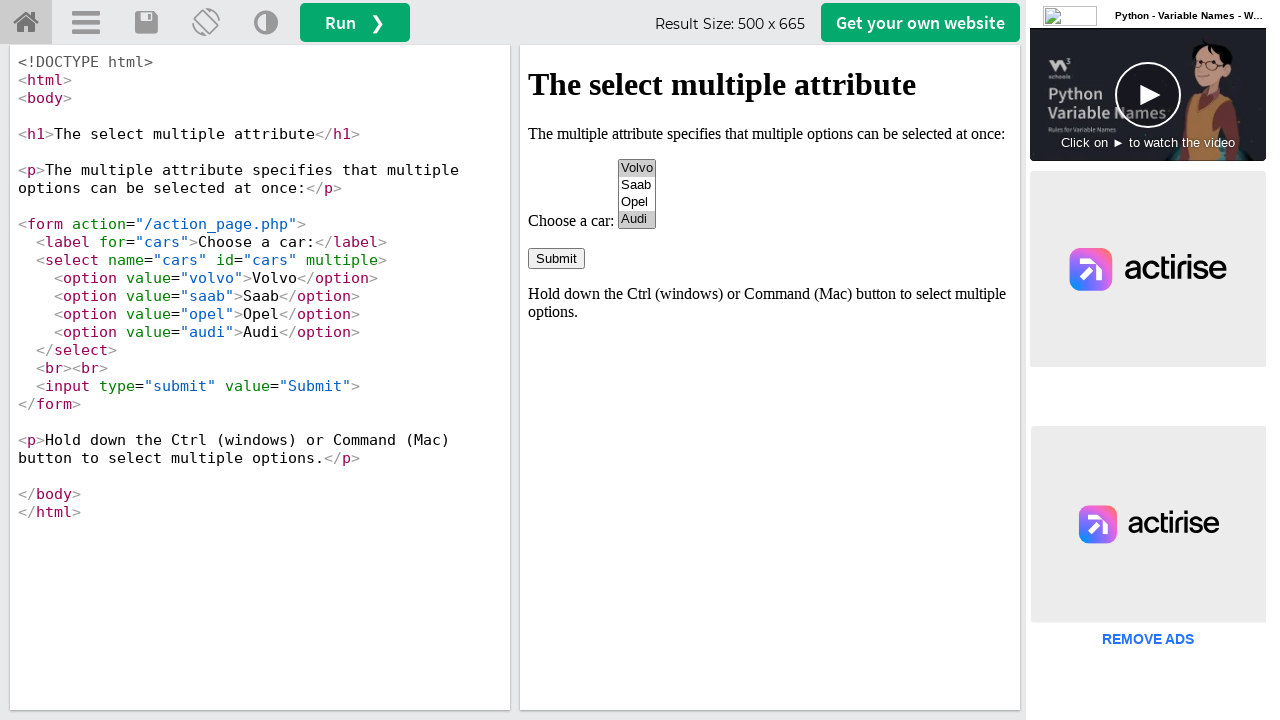

Waited 3 seconds for selections to be processed
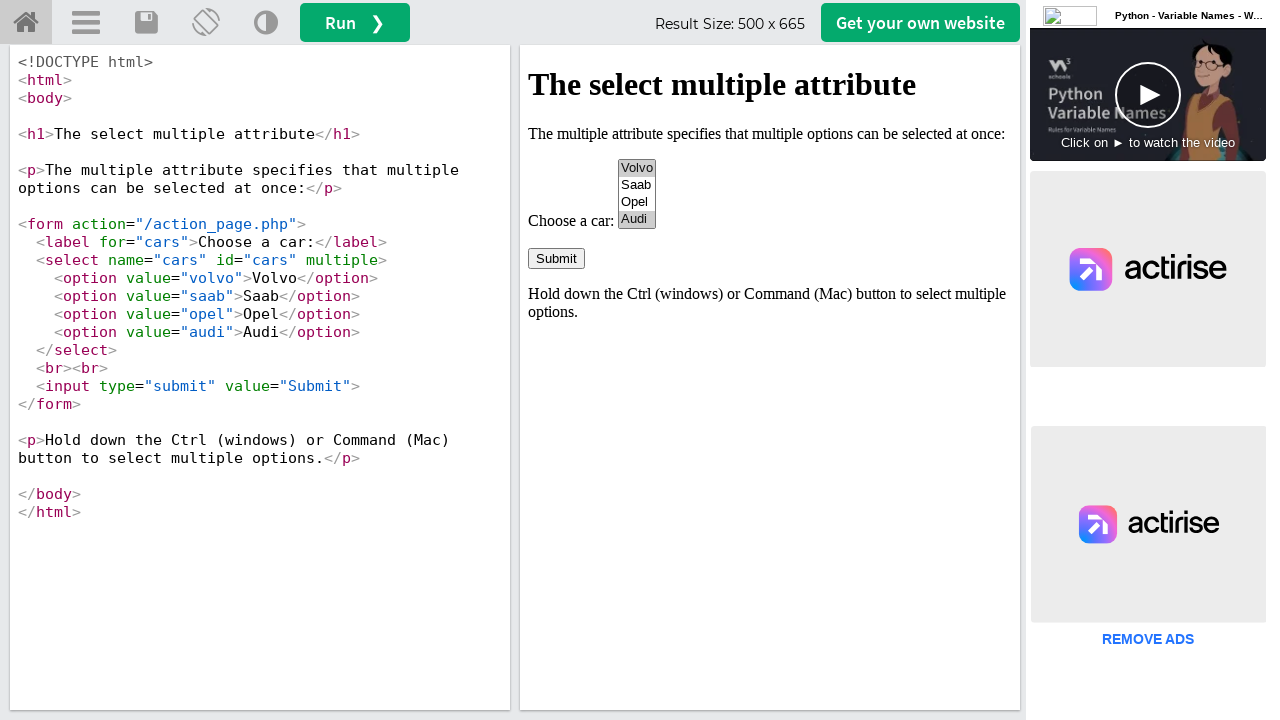

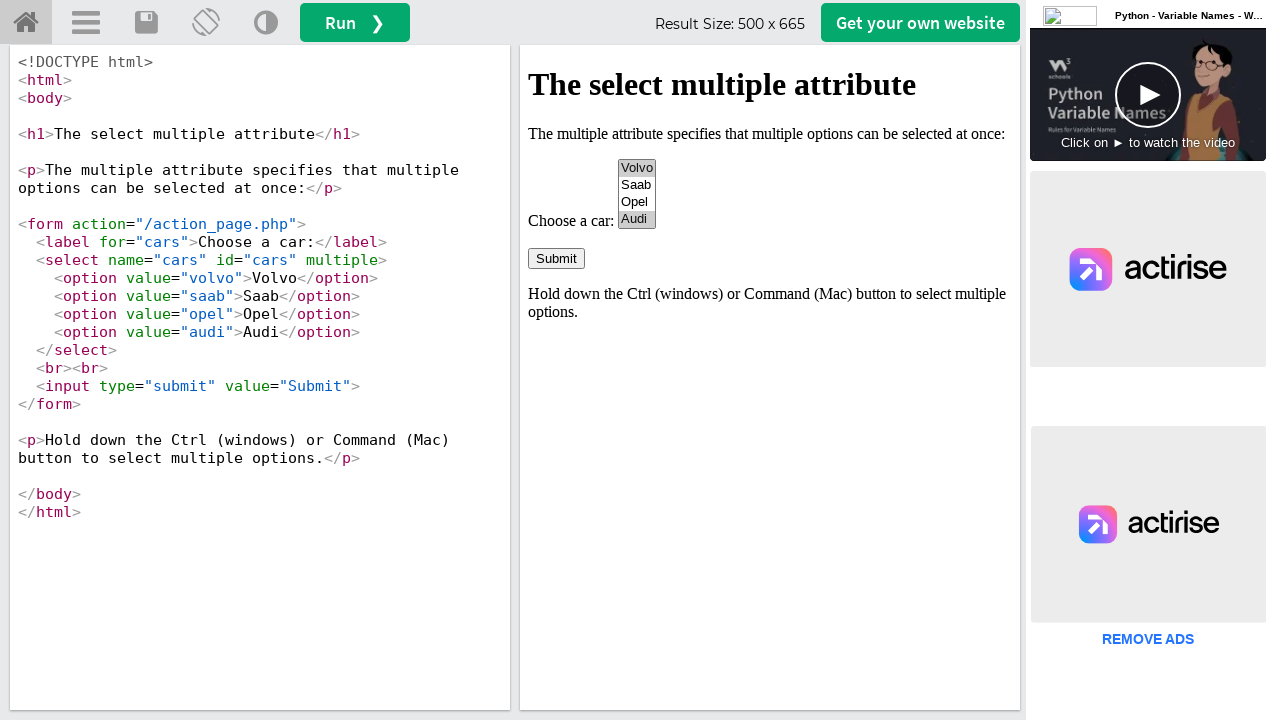